Tests the dynamic input field enabling functionality on a mobile-emulated browser by clicking the Enable button and verifying the text input field becomes enabled after the loading indicator disappears.

Starting URL: https://the-internet.herokuapp.com/dynamic_controls

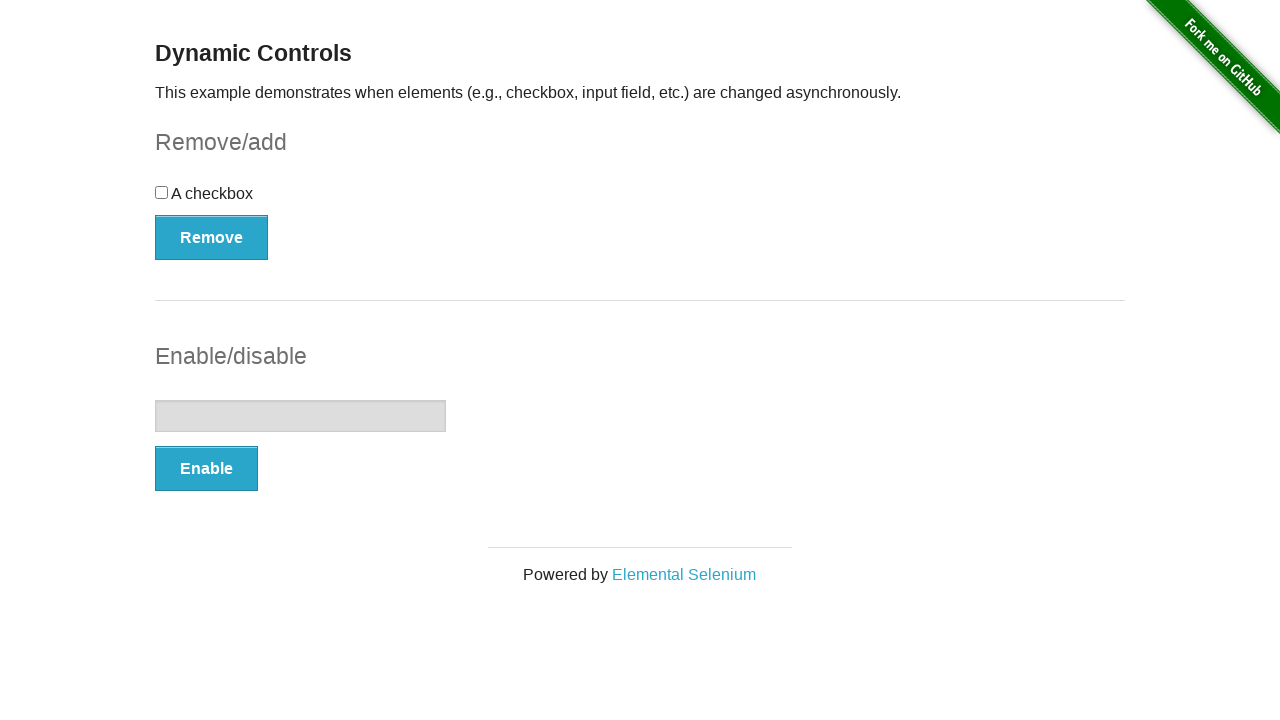

Located text input field
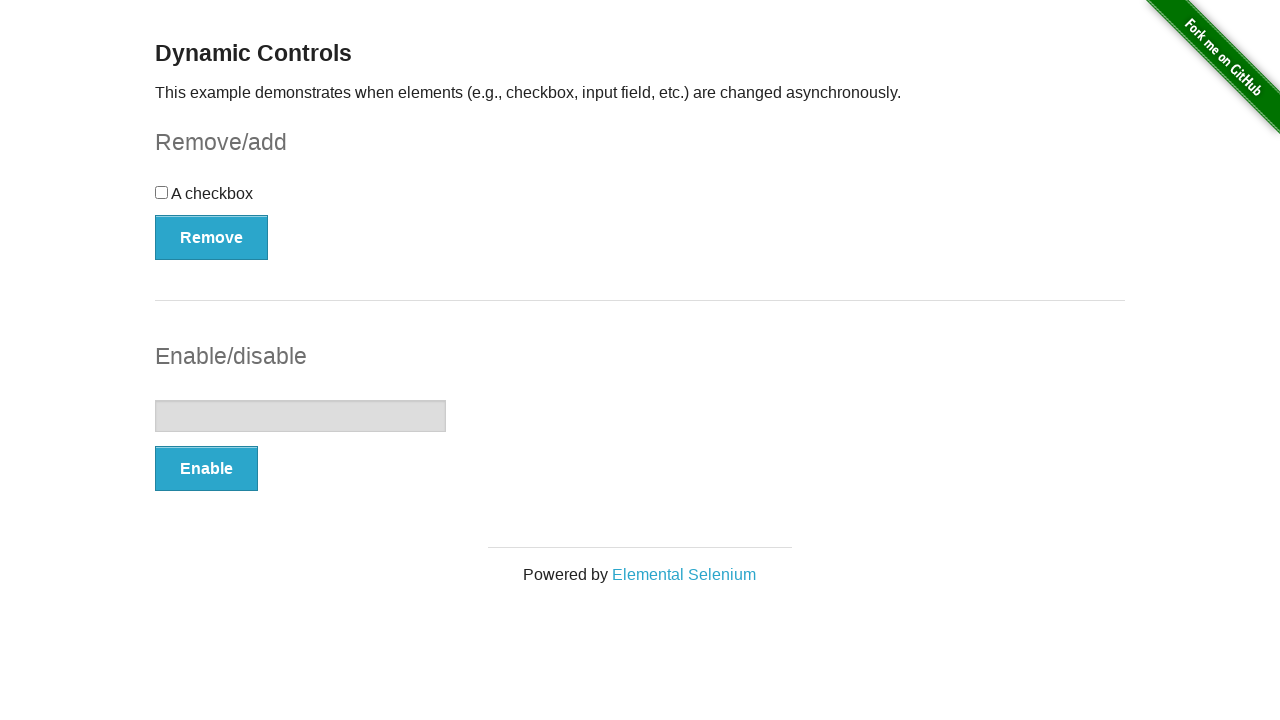

Located Enable button
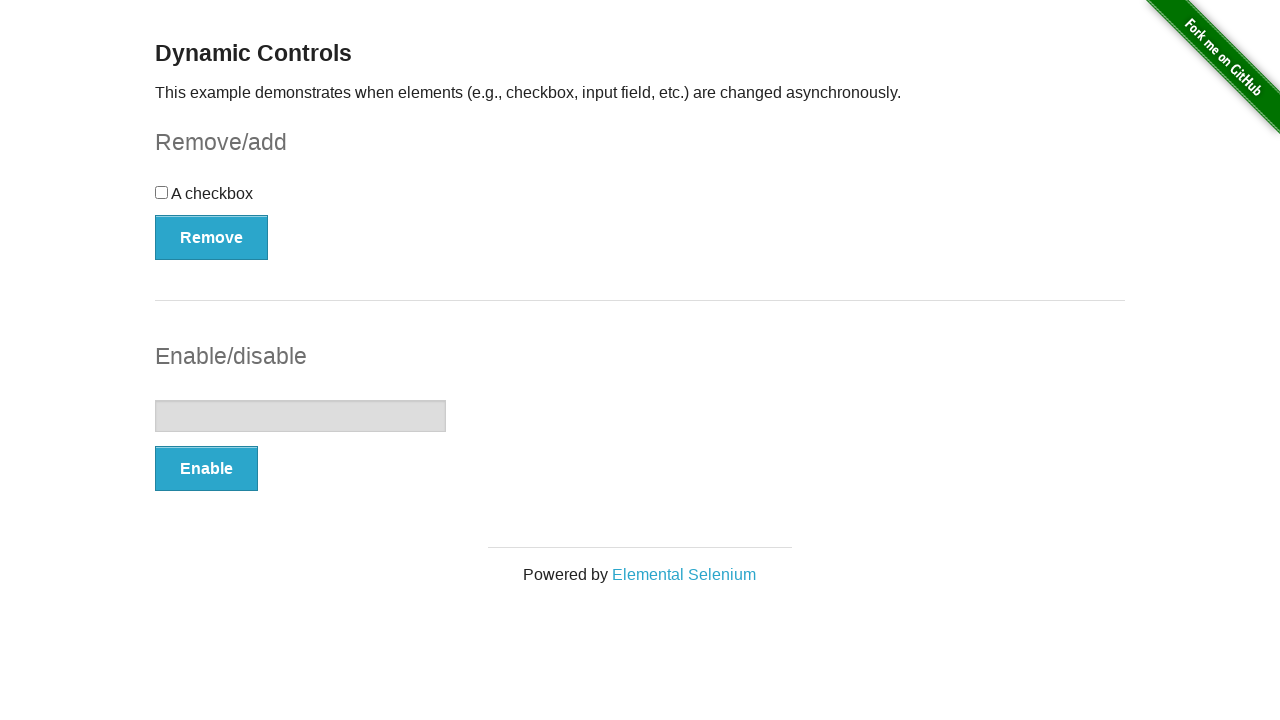

Verified input field is initially disabled
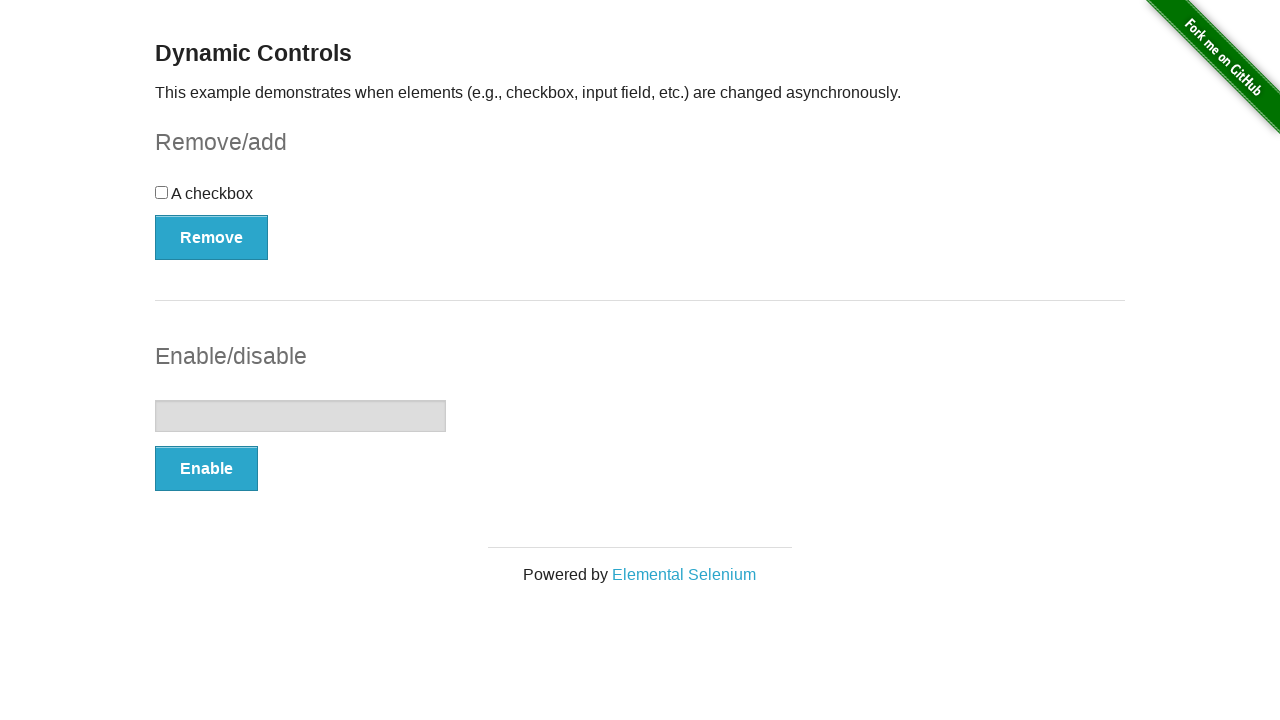

Clicked Enable button at (206, 469) on button:has-text('Enable')
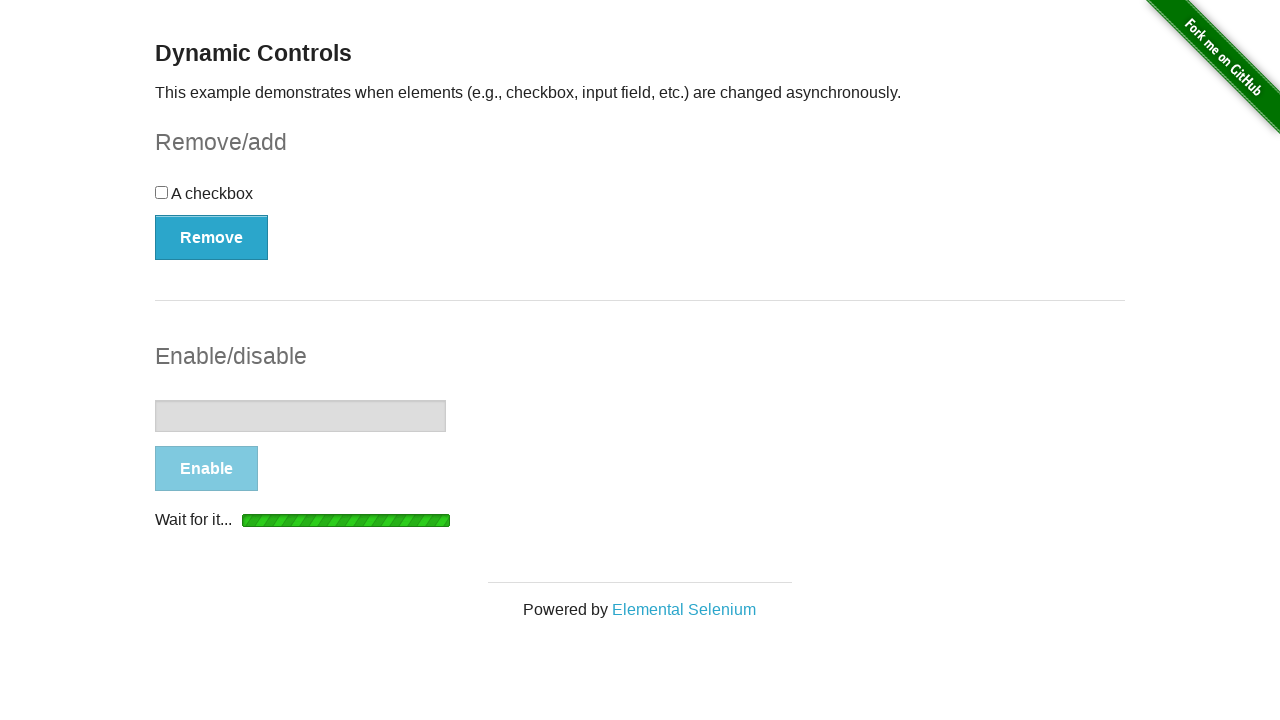

Loading indicator disappeared
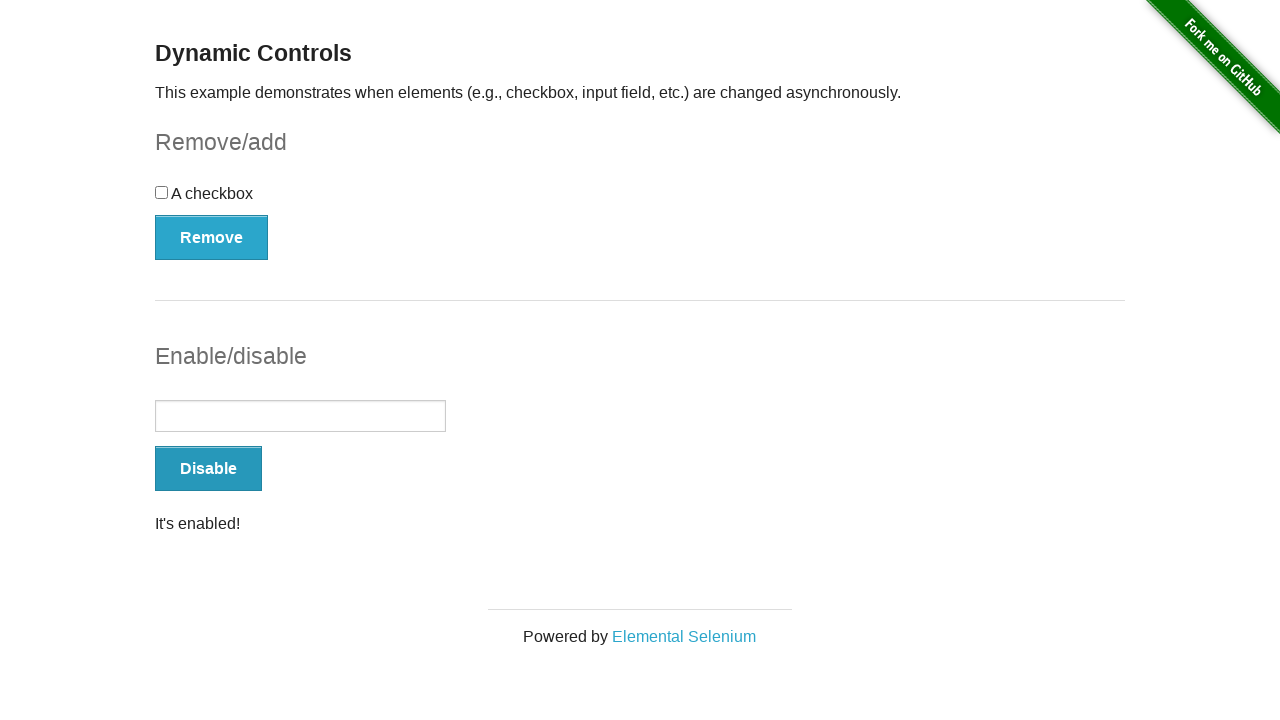

Input field became enabled
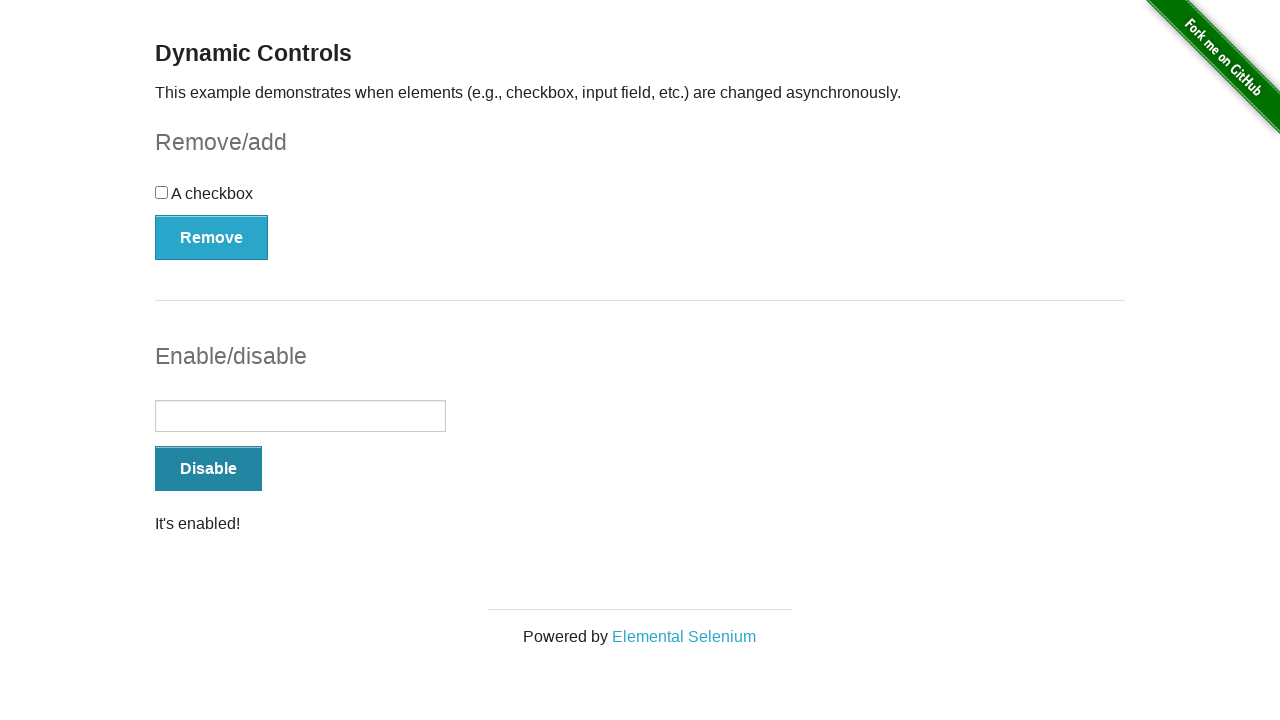

Verified input field is now enabled
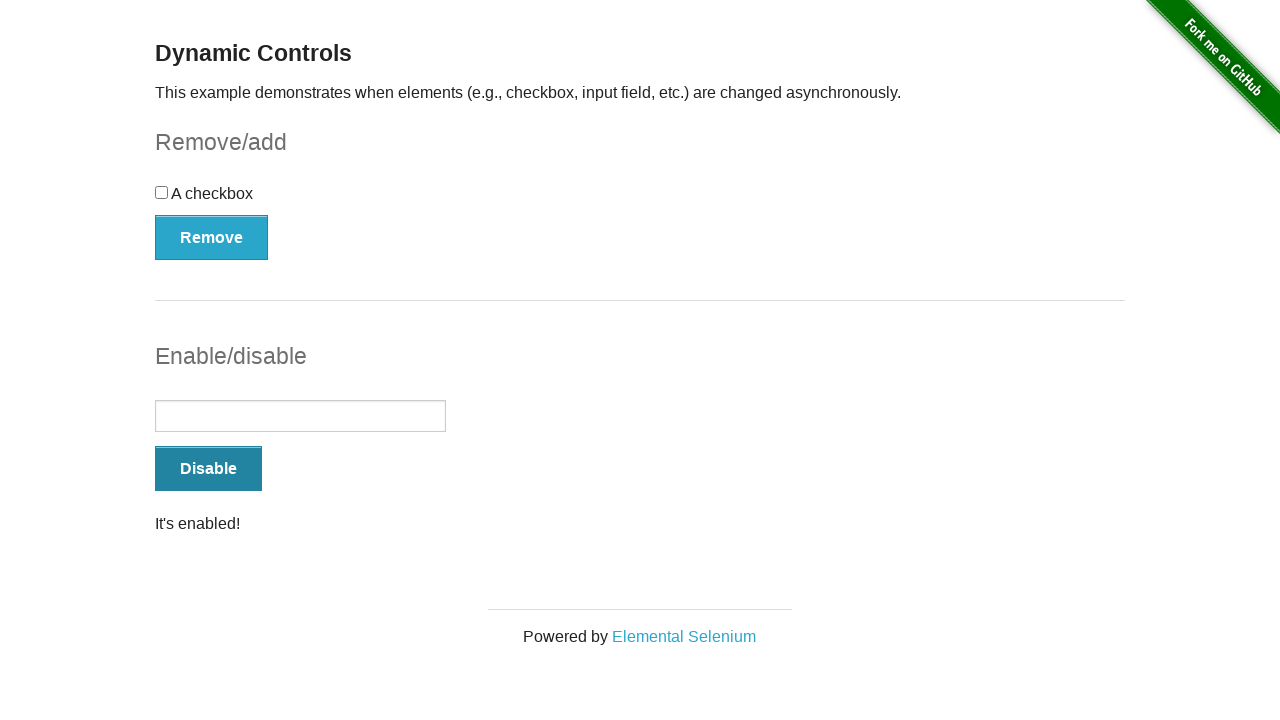

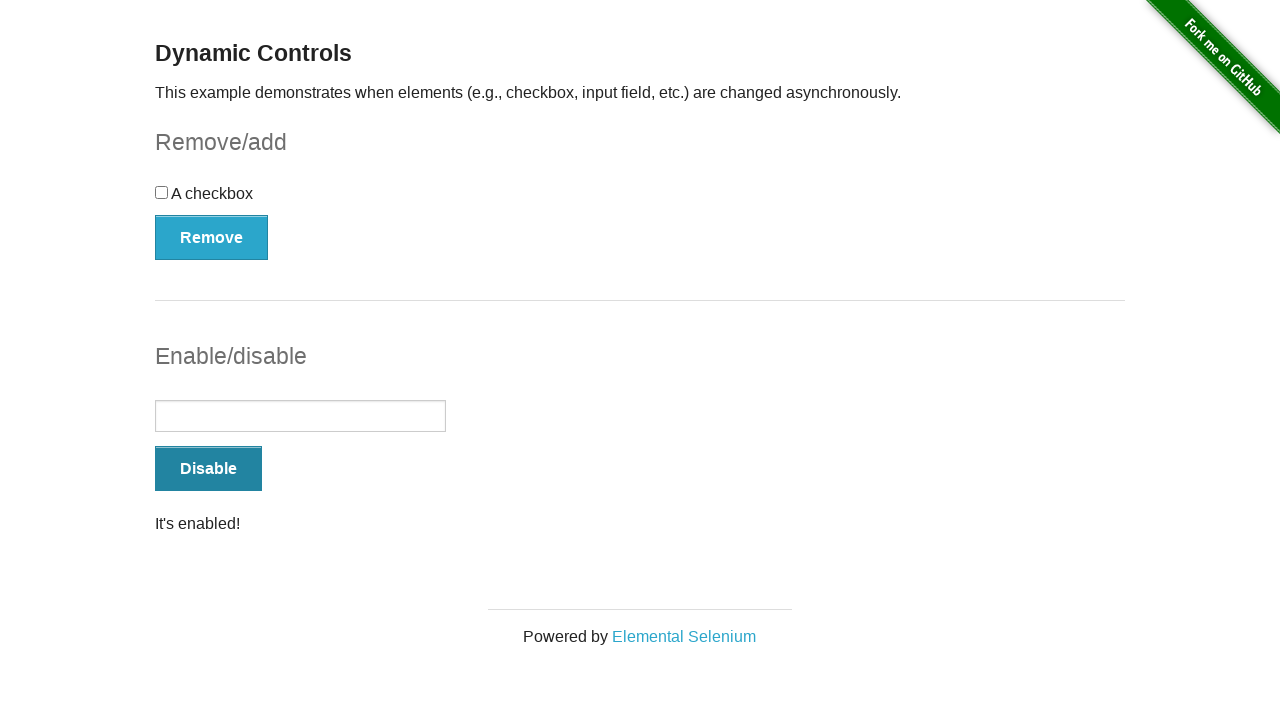